Tests a text box form by filling in user information fields (name, email, addresses) and submitting the form

Starting URL: https://demoqa.com/text-box

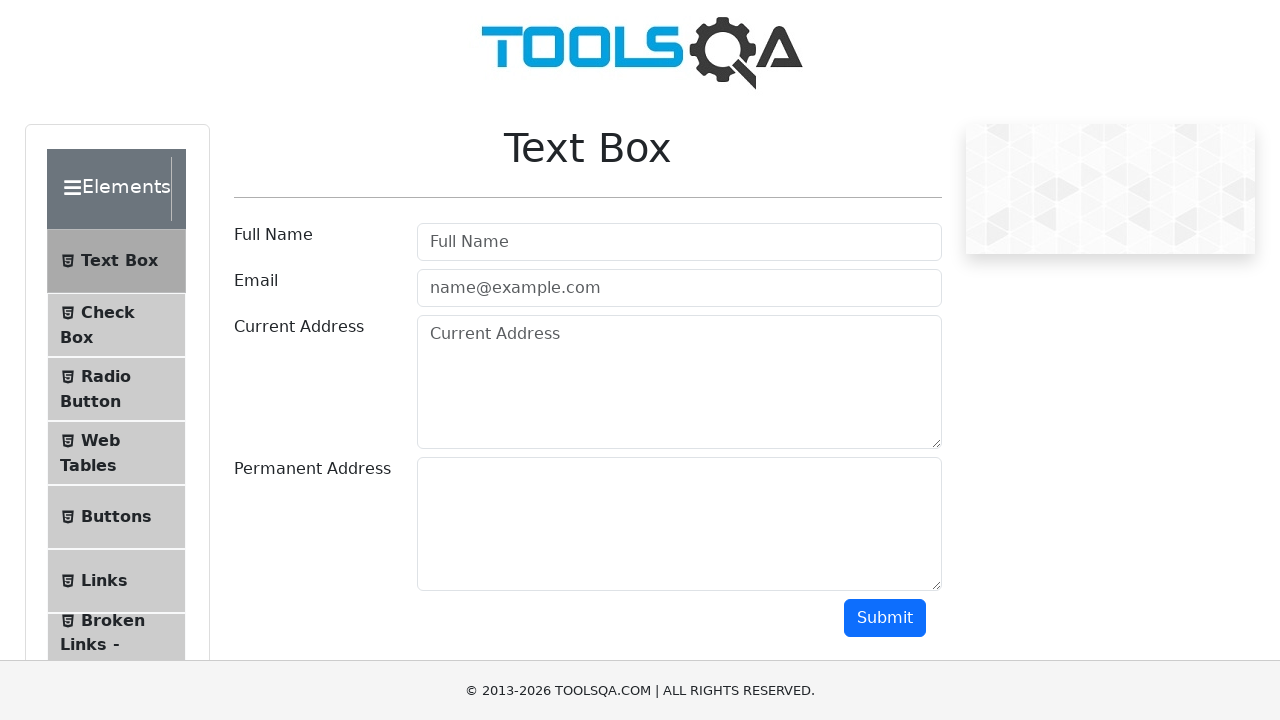

Filled username field with 'Sebastian' on input#userName
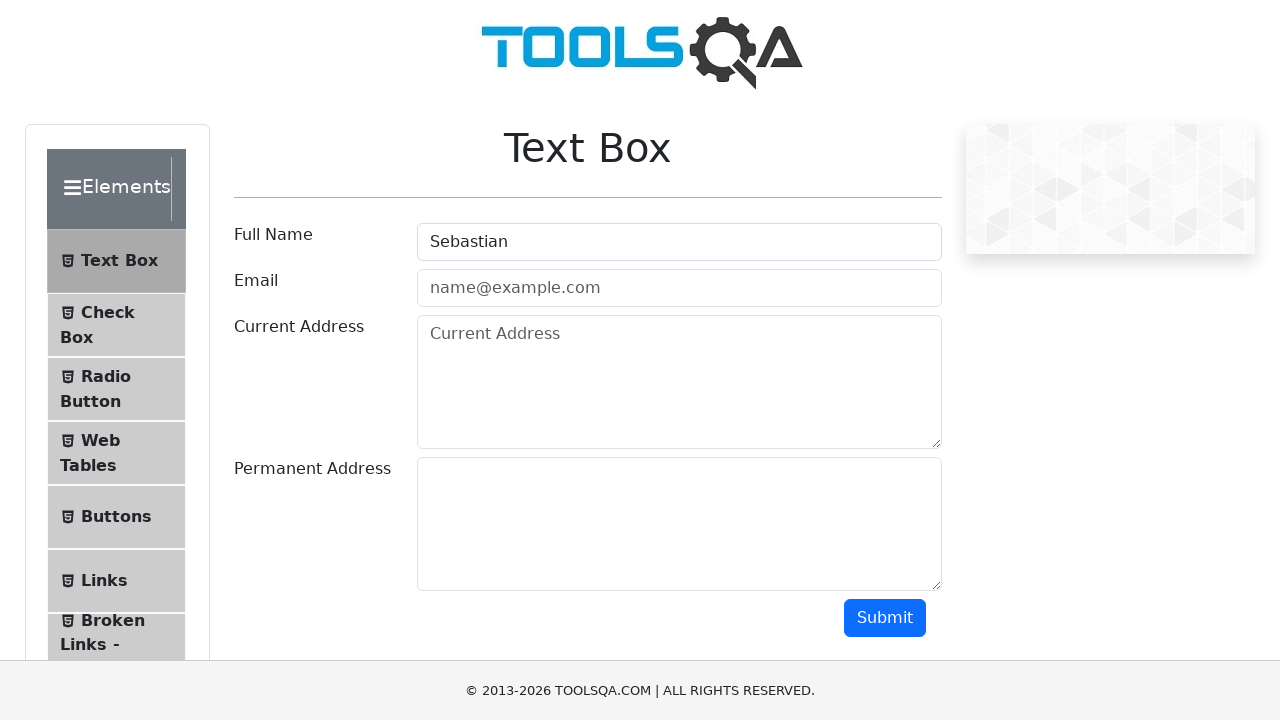

Filled email field with 'sebastian@gmail.com' on input#userEmail
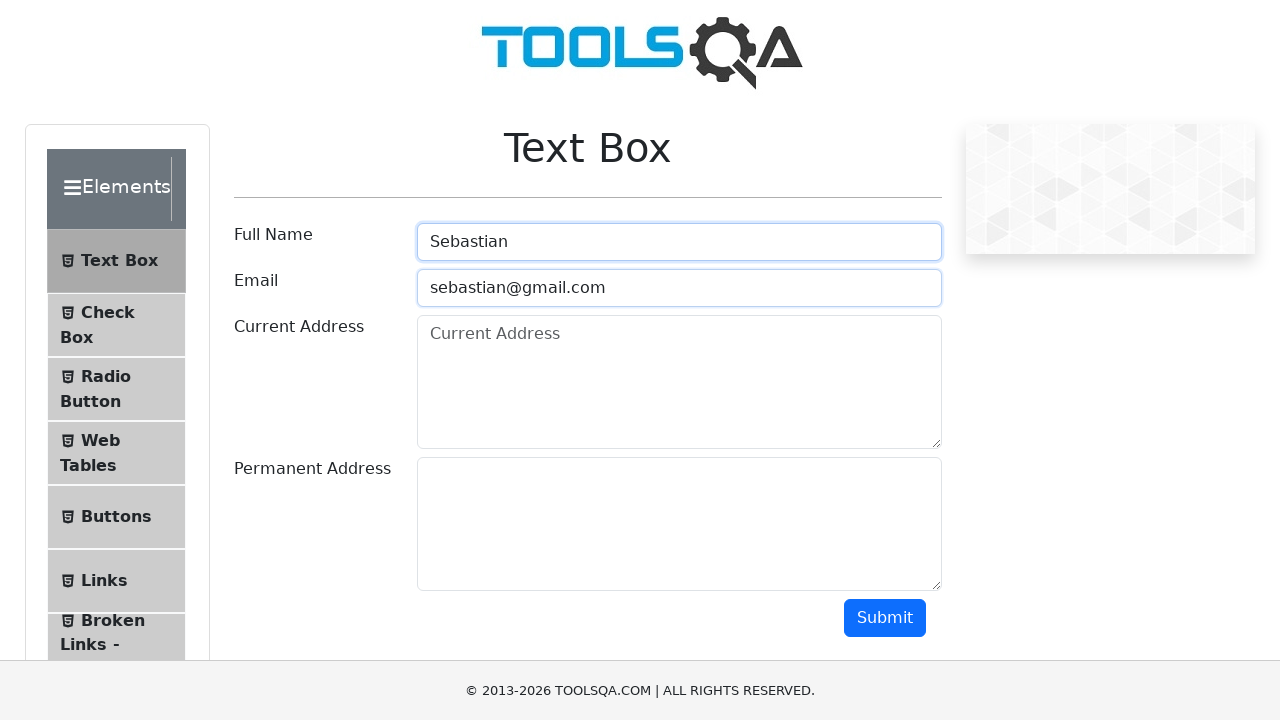

Filled current address field with 'Direccion Uno' on textarea#currentAddress
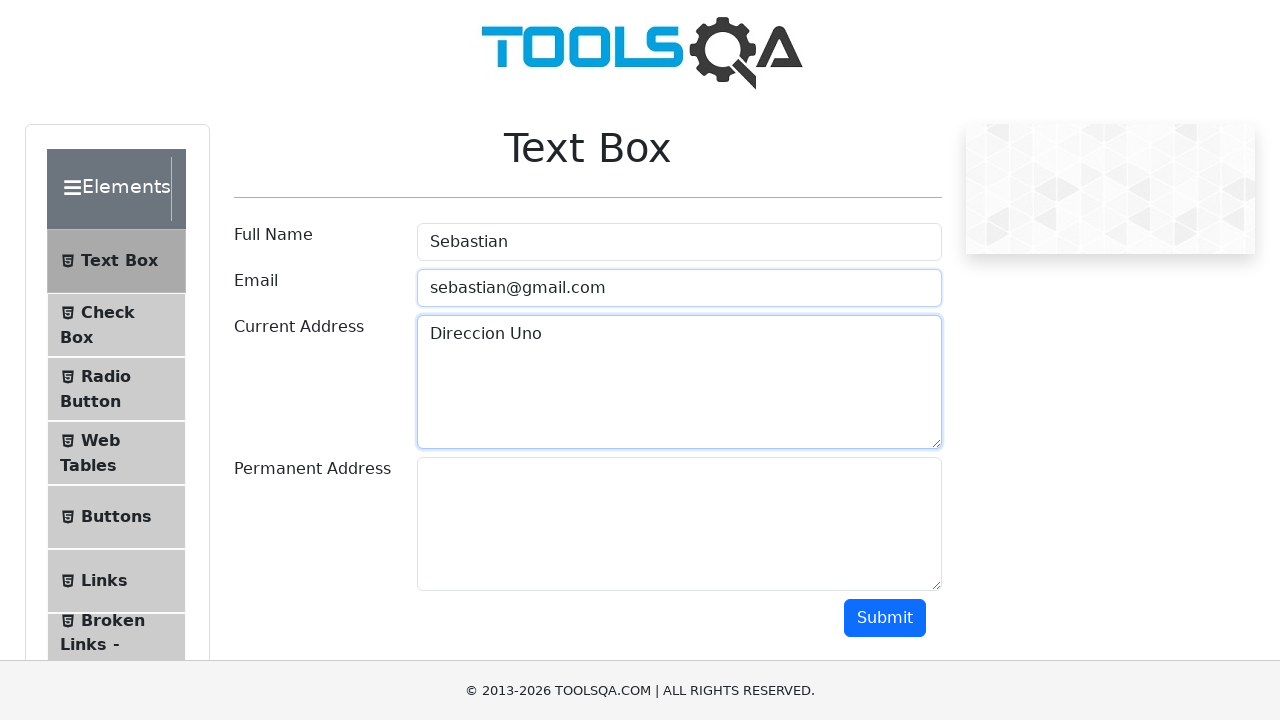

Filled permanent address field with 'Direccion Dos' on textarea#permanentAddress
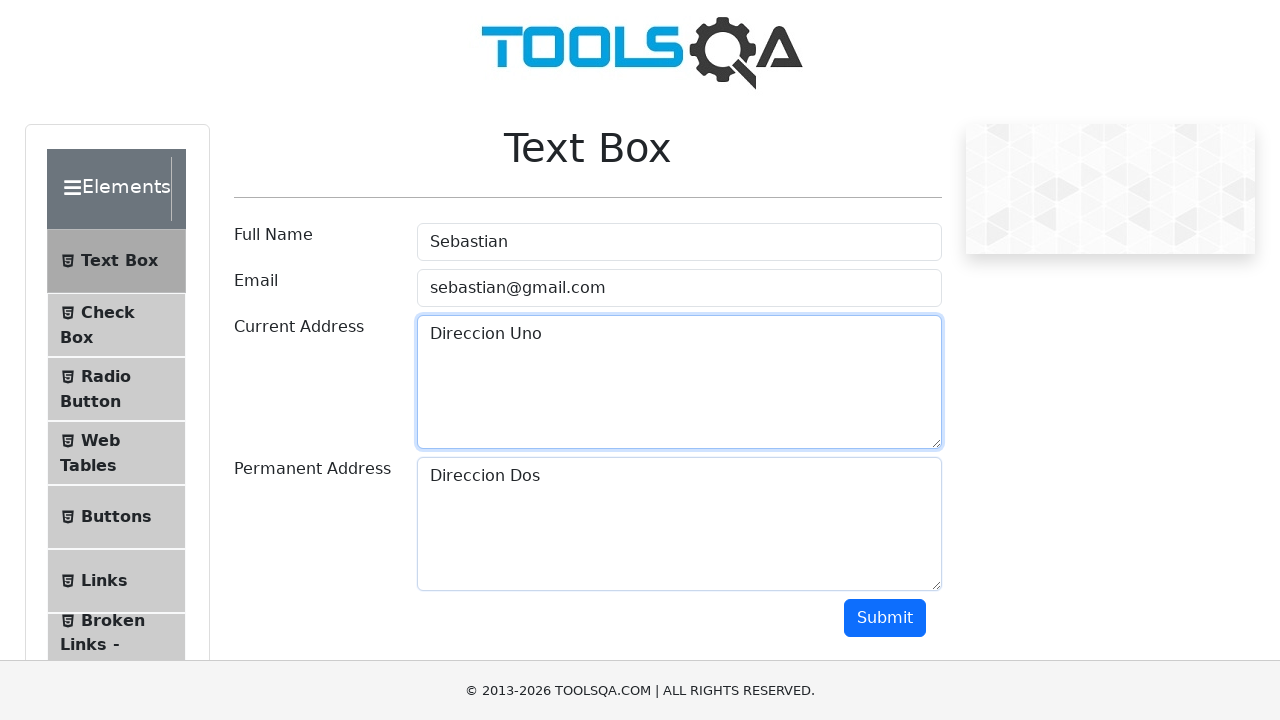

Scrolled down to reveal submit button
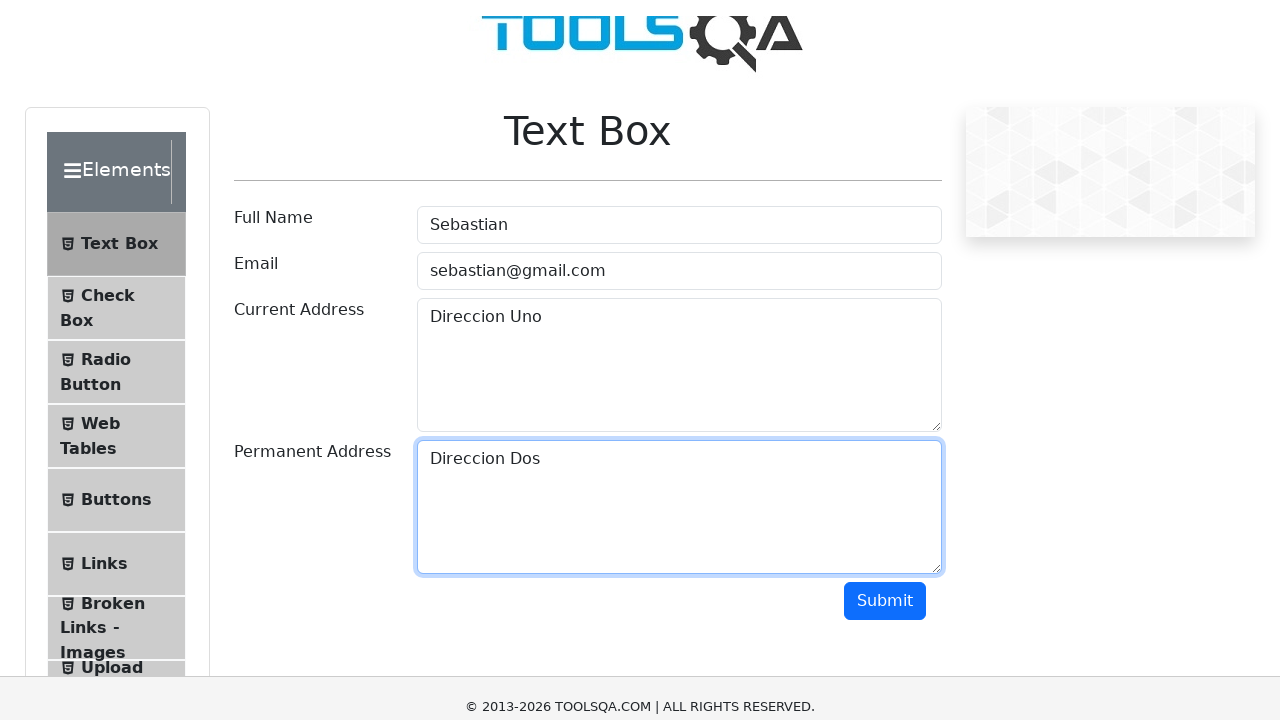

Clicked submit button to submit the form at (885, 418) on button#submit
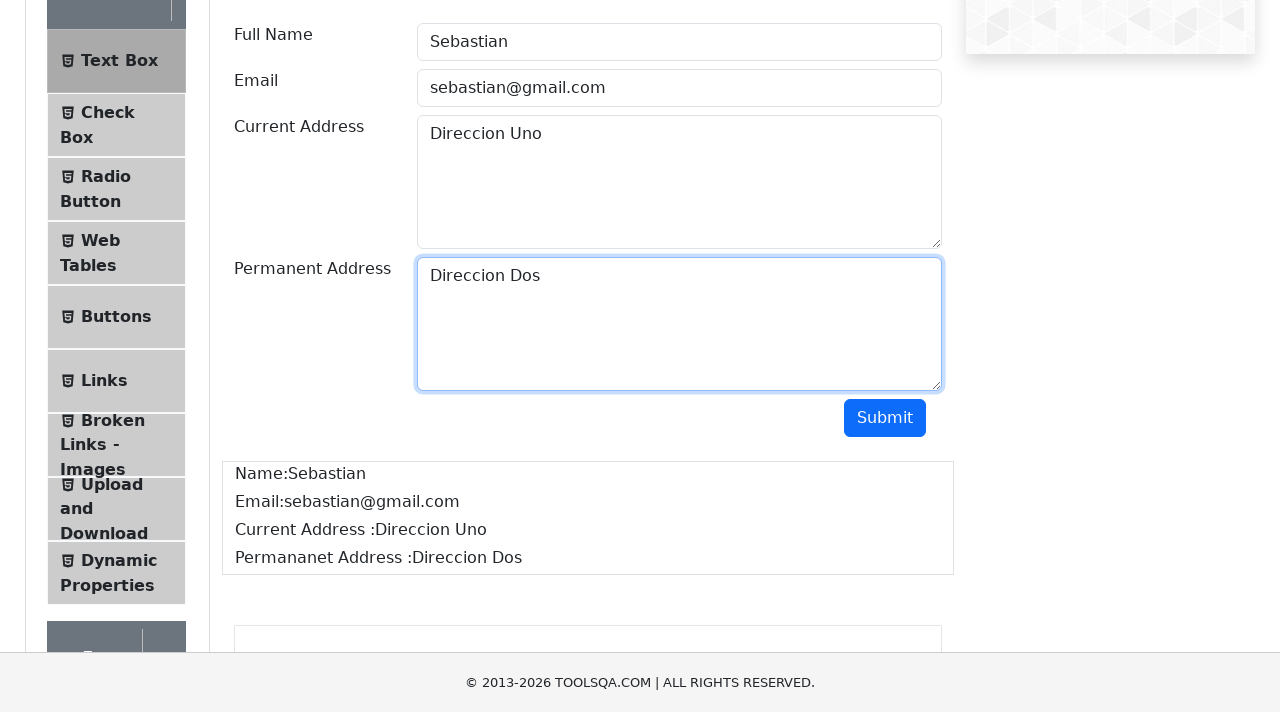

Waited for form submission to complete
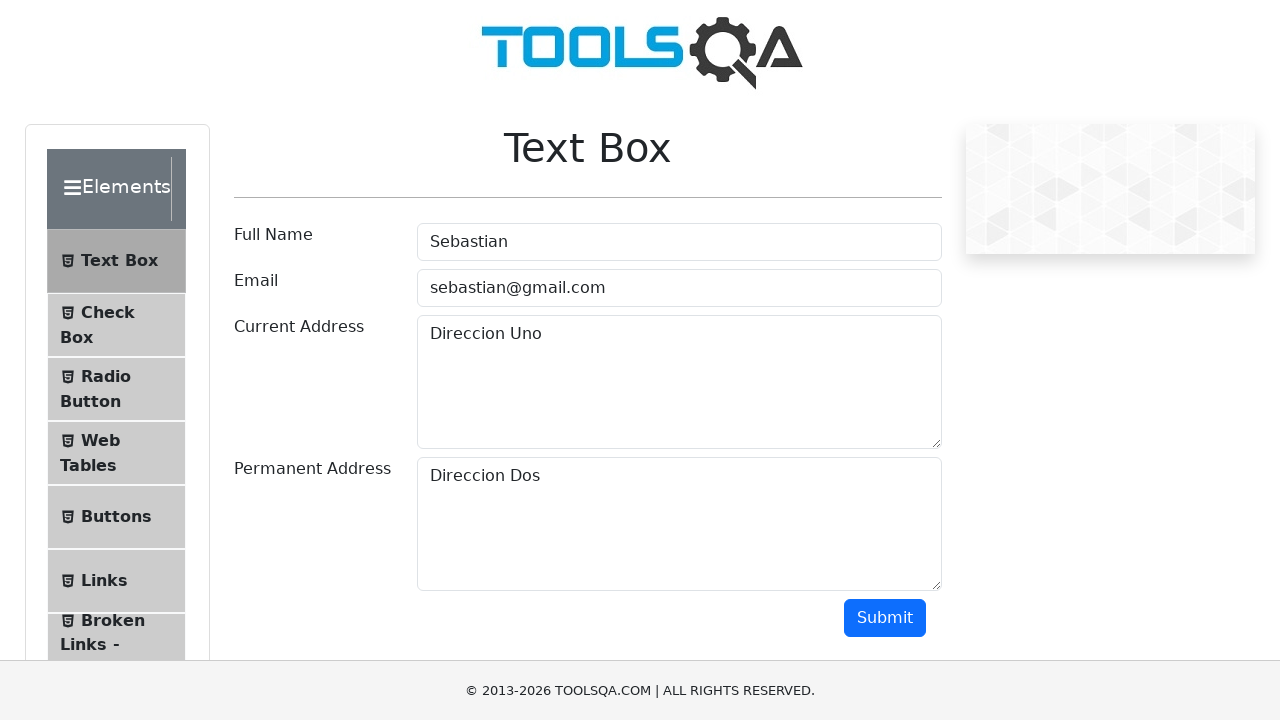

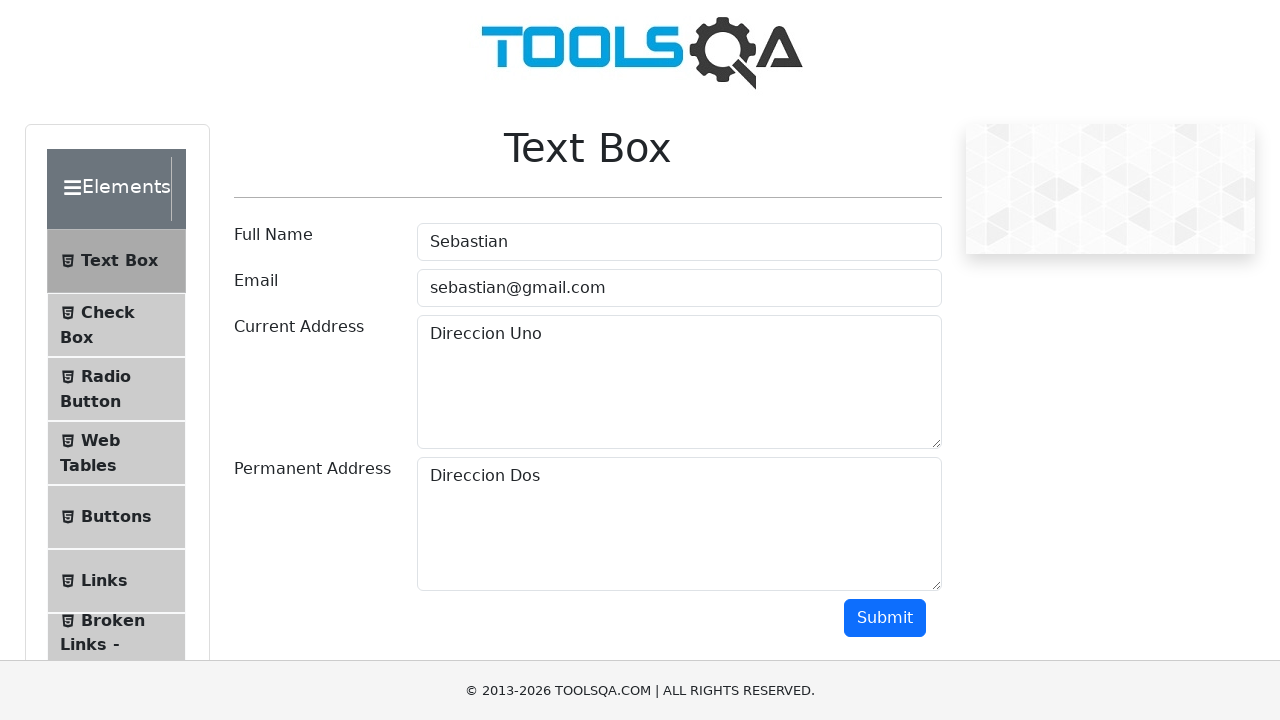